Tests addition functionality of a calculator by entering two numbers and clicking the sum button, then verifying the result

Starting URL: http://antoniotrindade.com.br/treinoautomacao/desafiosoma.html

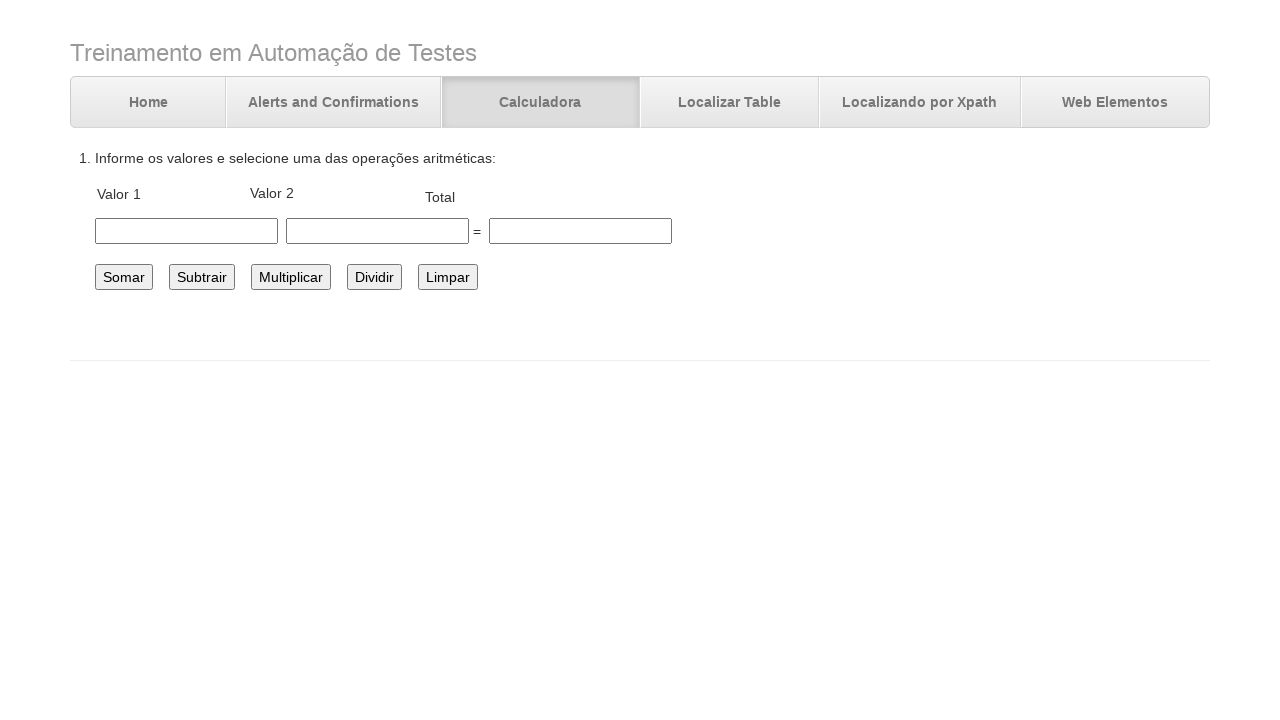

Navigated to calculator test page
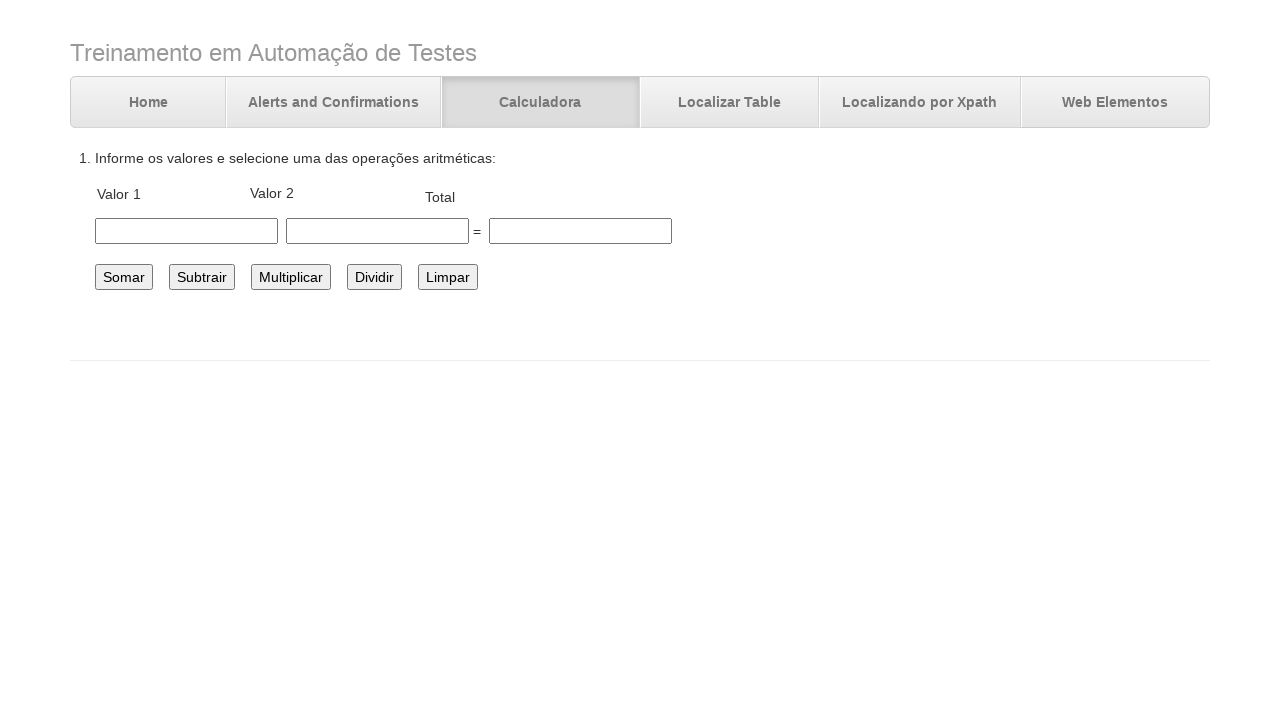

Entered first number: 4 on #number1
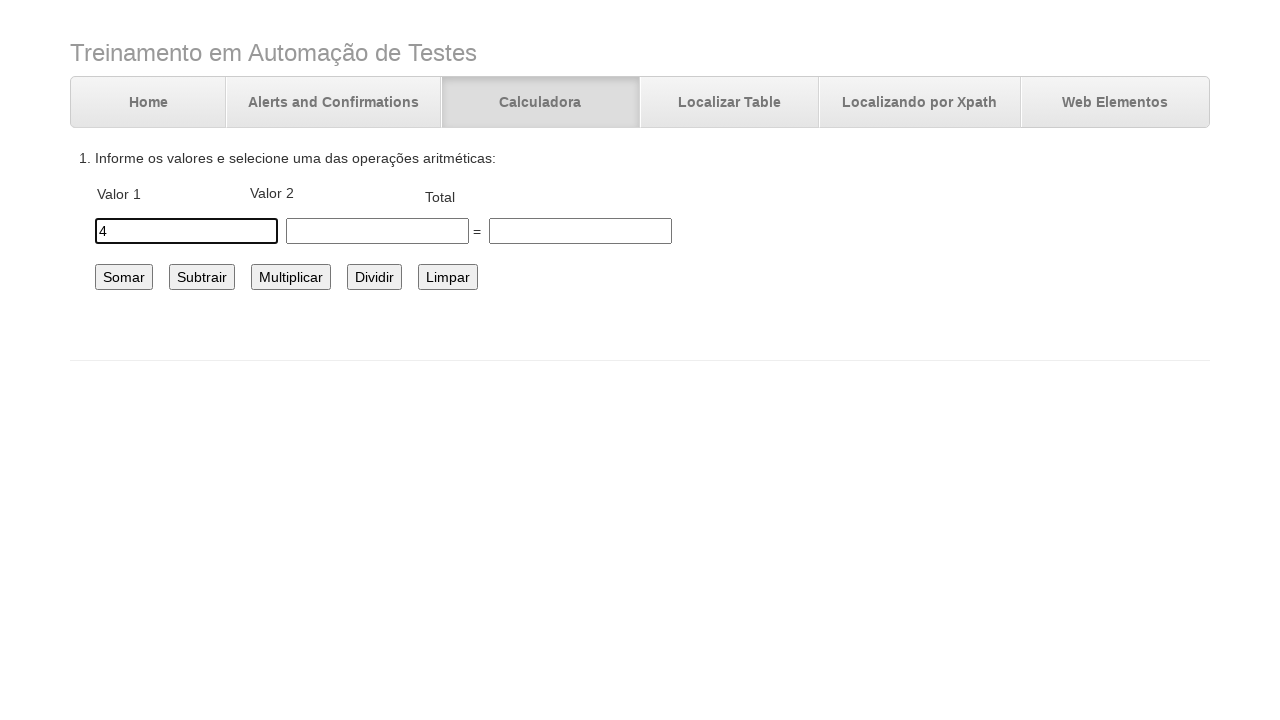

Entered second number: 5 on #number2
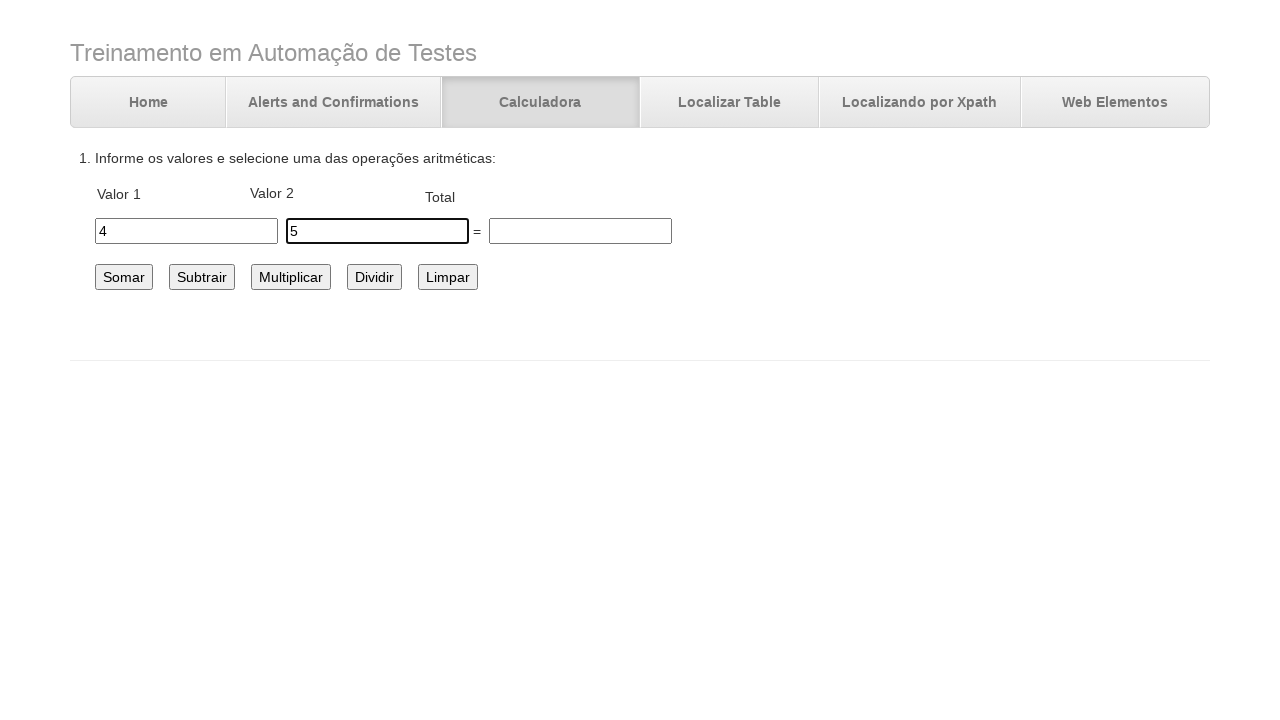

Clicked sum button to add numbers at (124, 277) on #somar
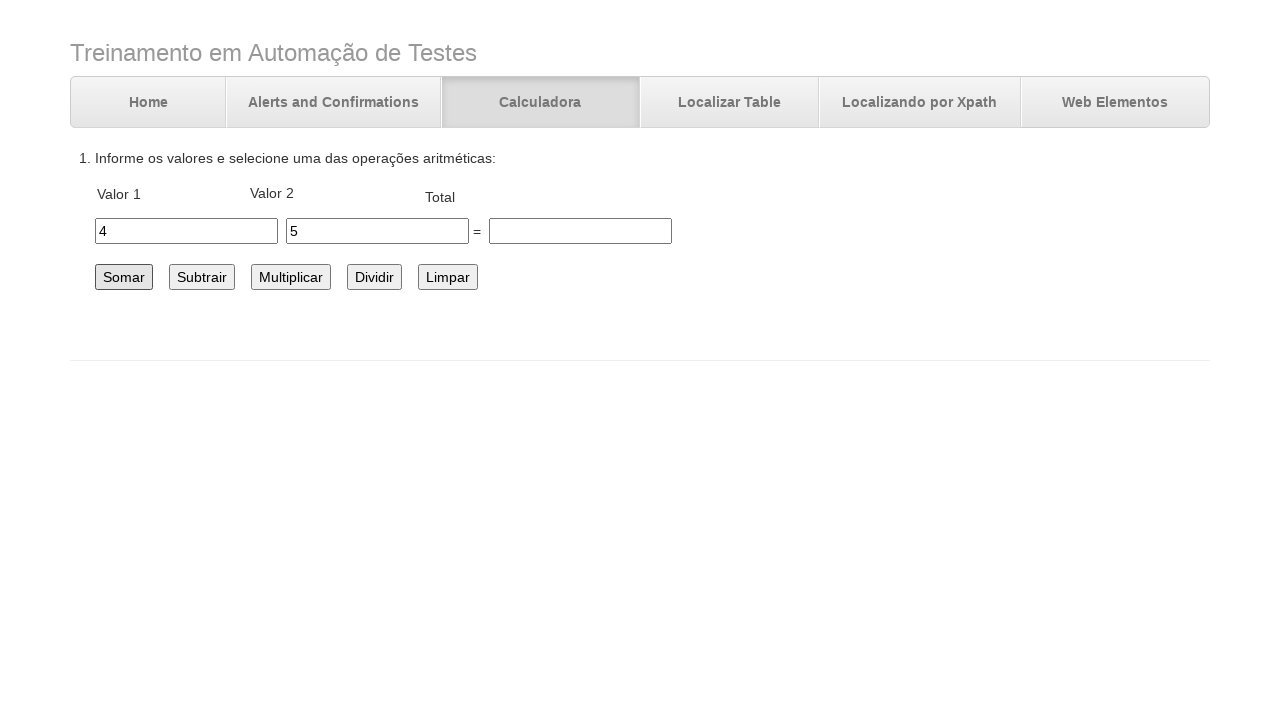

Verified result equals 9 in total field
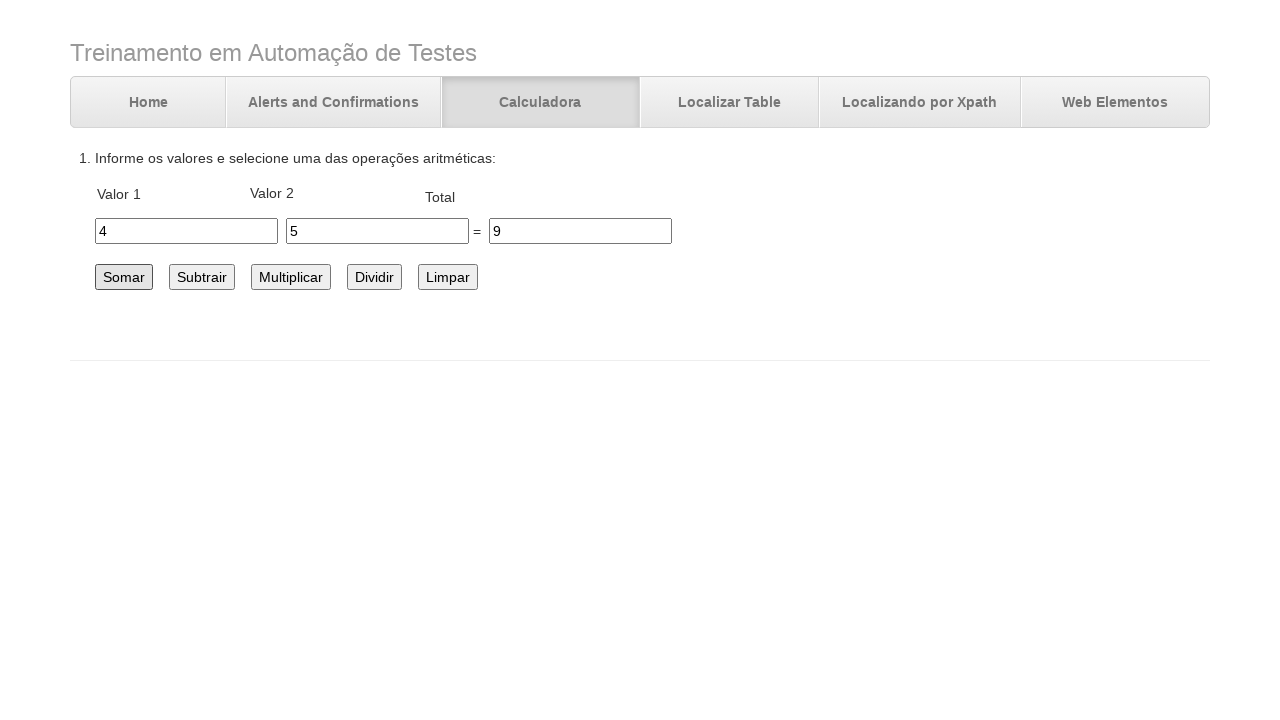

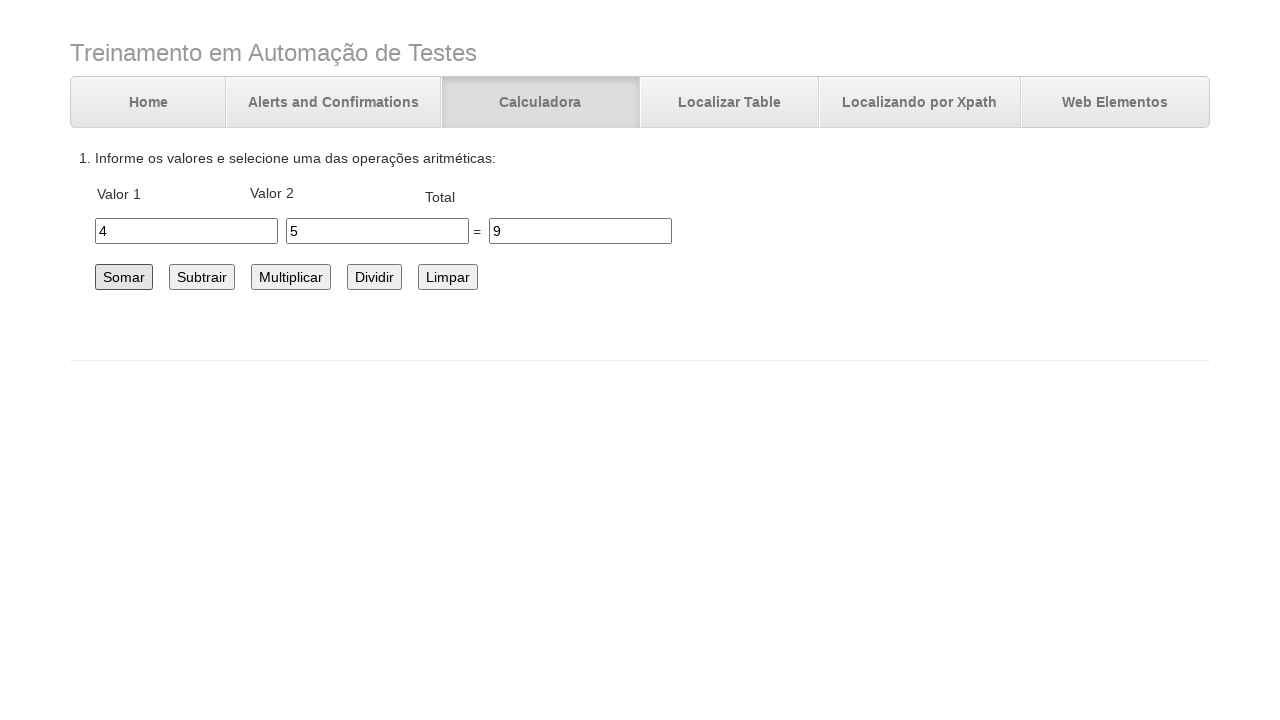